Tests scrolling functionality by navigating to a test page and scrolling a dropdown button element into view using JavaScript execution

Starting URL: https://omayo.blogspot.com/

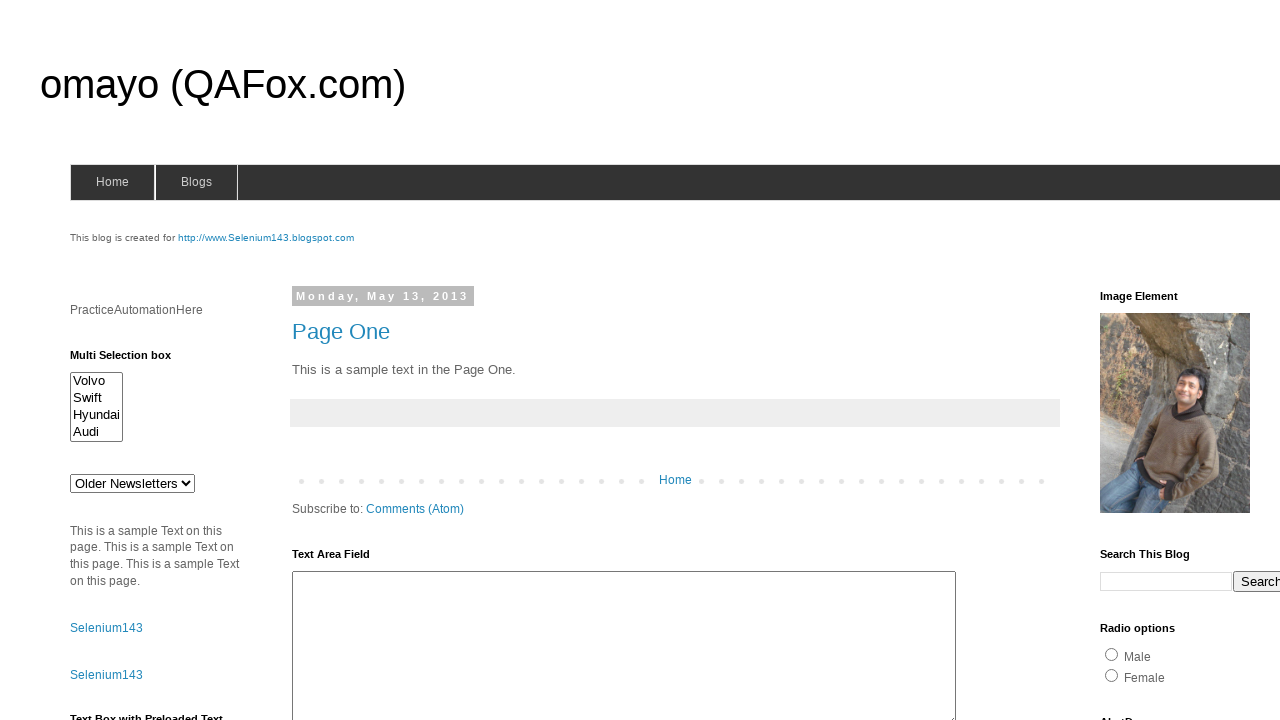

Located dropdown button element with selector 'button.dropbtn'
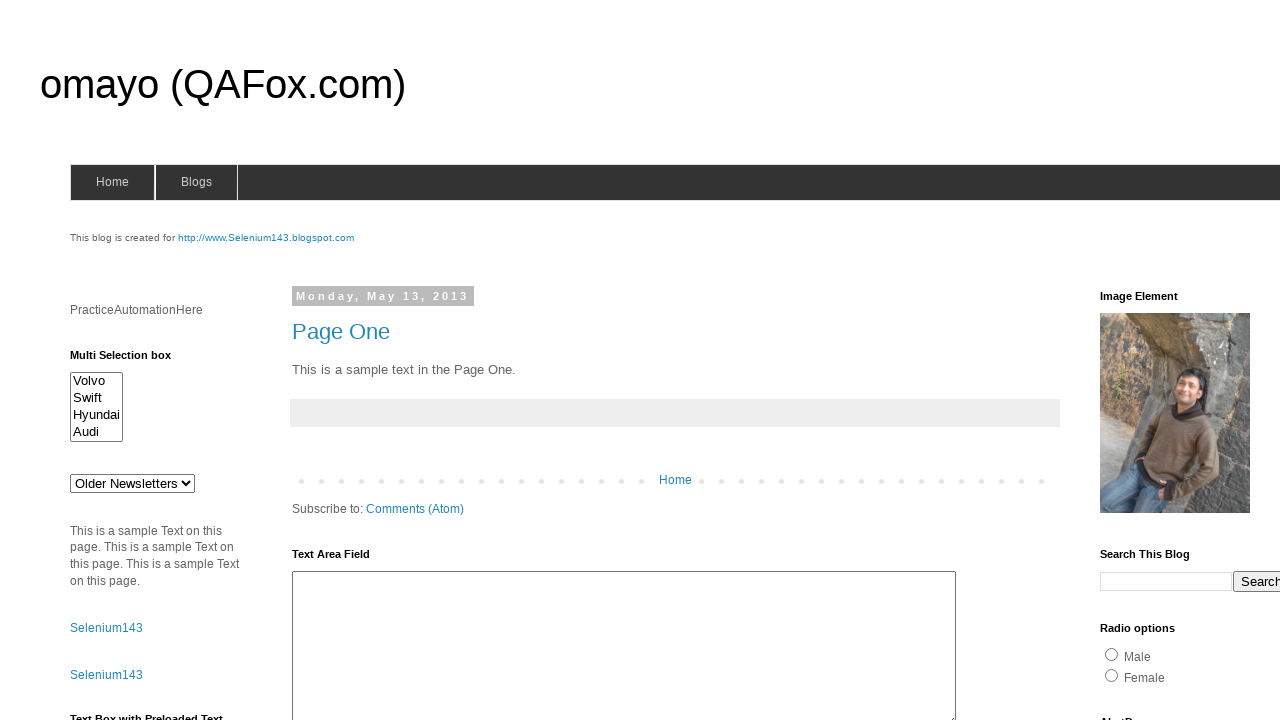

Scrolled dropdown button element into view
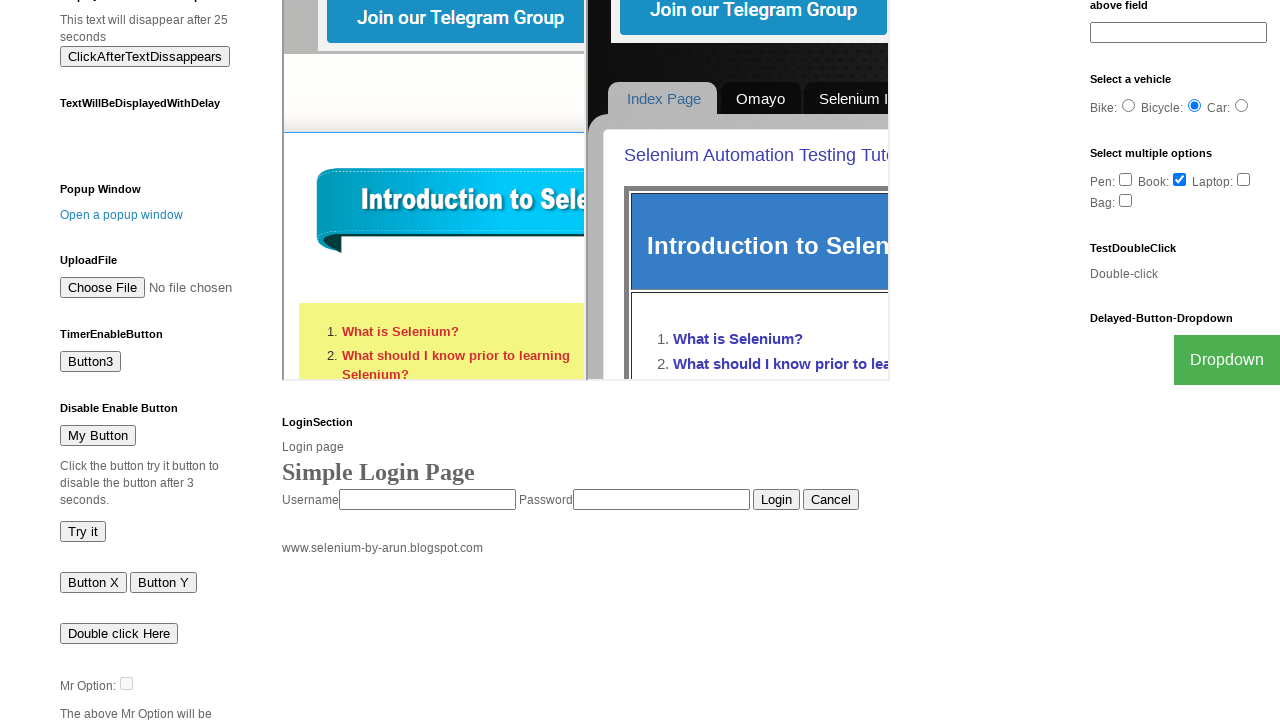

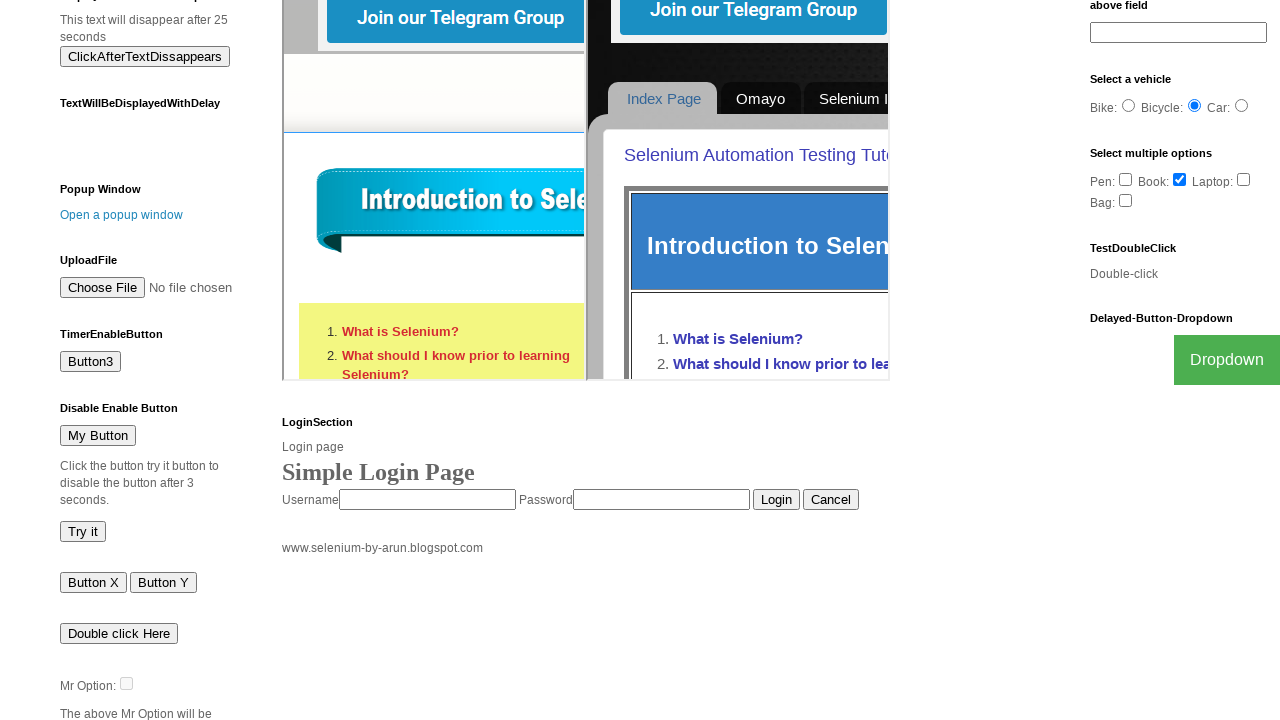